Tests radio button interactions on a practice website including selecting a favorite browser, clicking a radio button twice to verify unselection behavior, checking default selected state, and selecting an age group if not already selected.

Starting URL: https://www.leafground.com/radio.xhtml

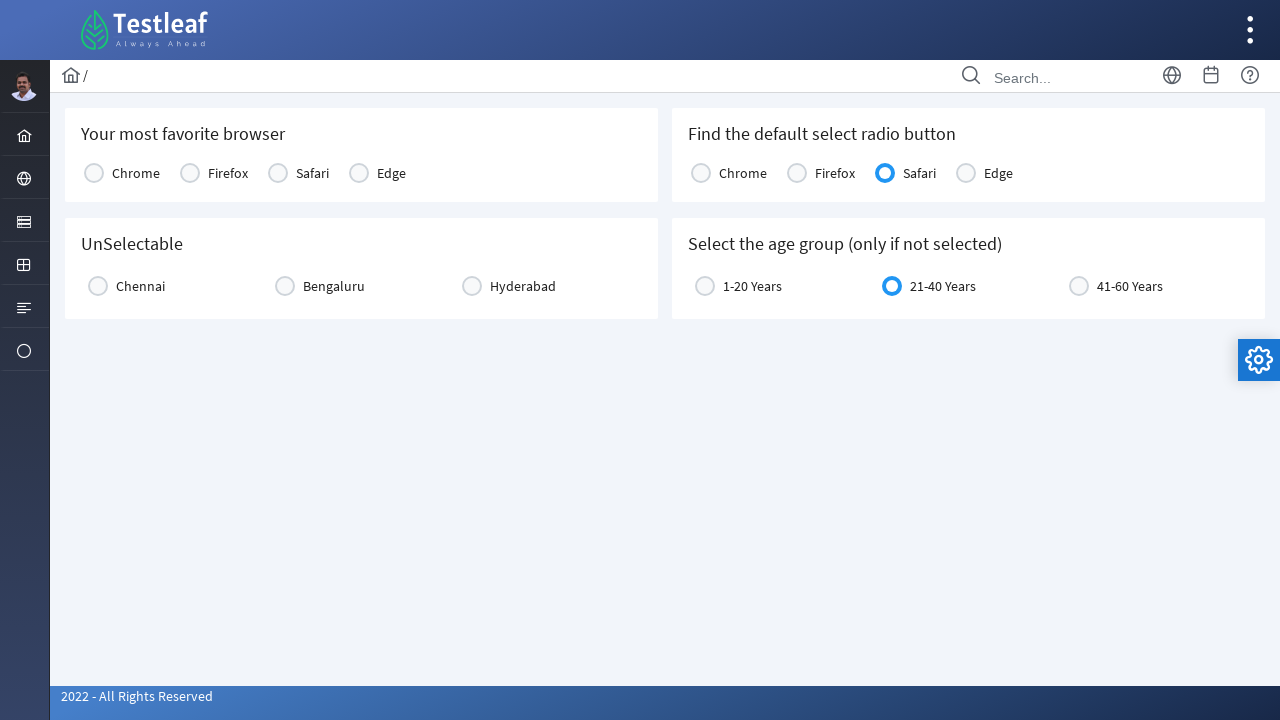

Clicked Chrome radio button to select as favorite browser at (136, 173) on xpath=(//label[text()='Chrome'])[1]
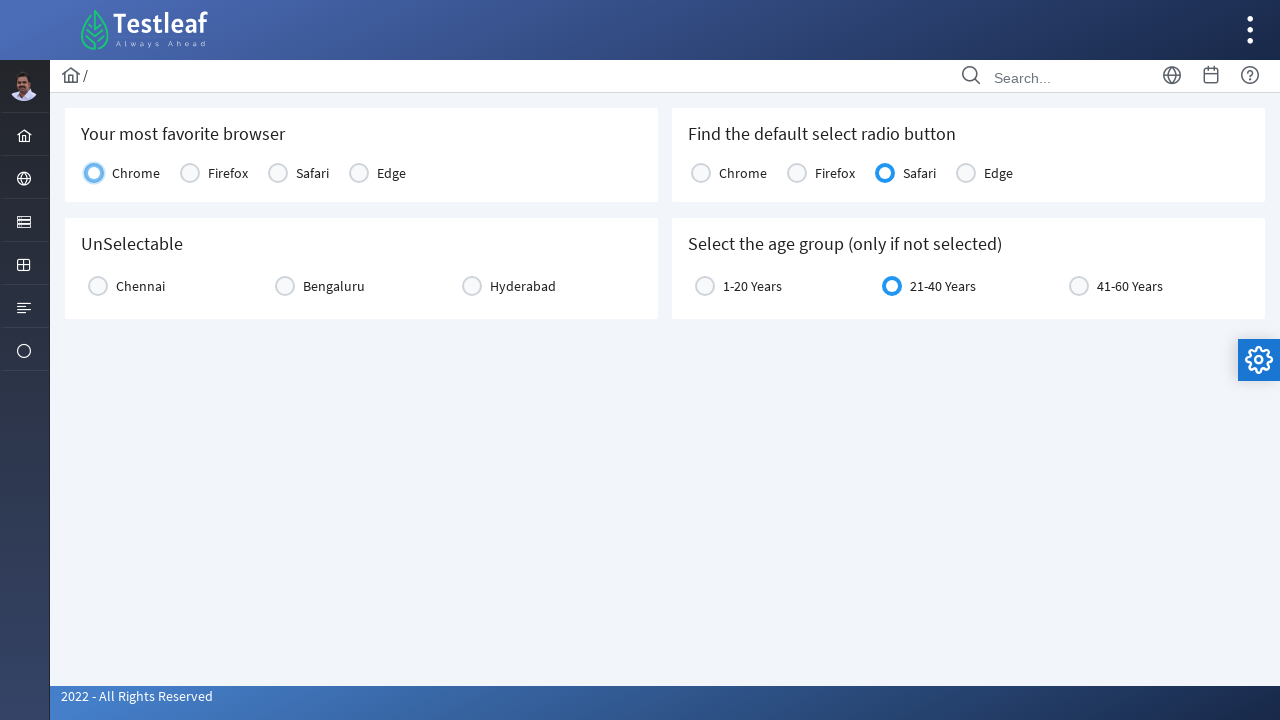

Clicked Chennai radio button for first time to select at (140, 286) on xpath=//label[text()='Chennai']
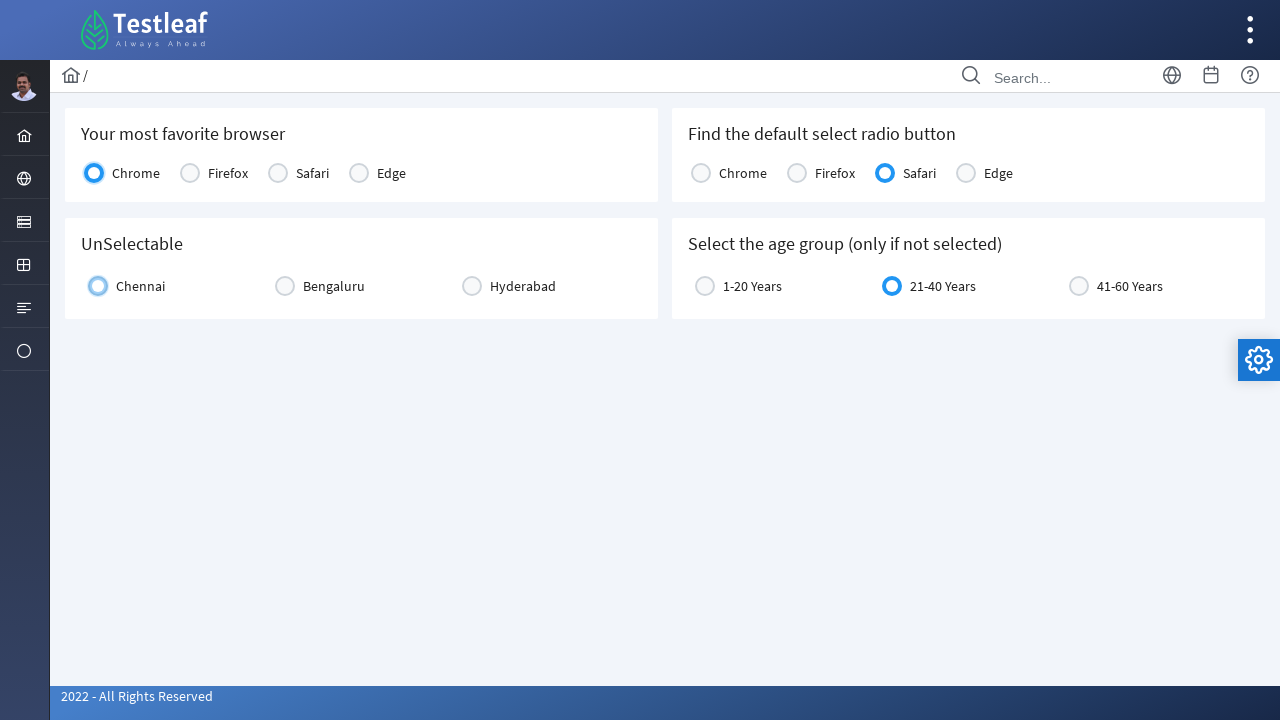

Clicked Chennai radio button again to verify unselection behavior at (140, 286) on xpath=//label[text()='Chennai']
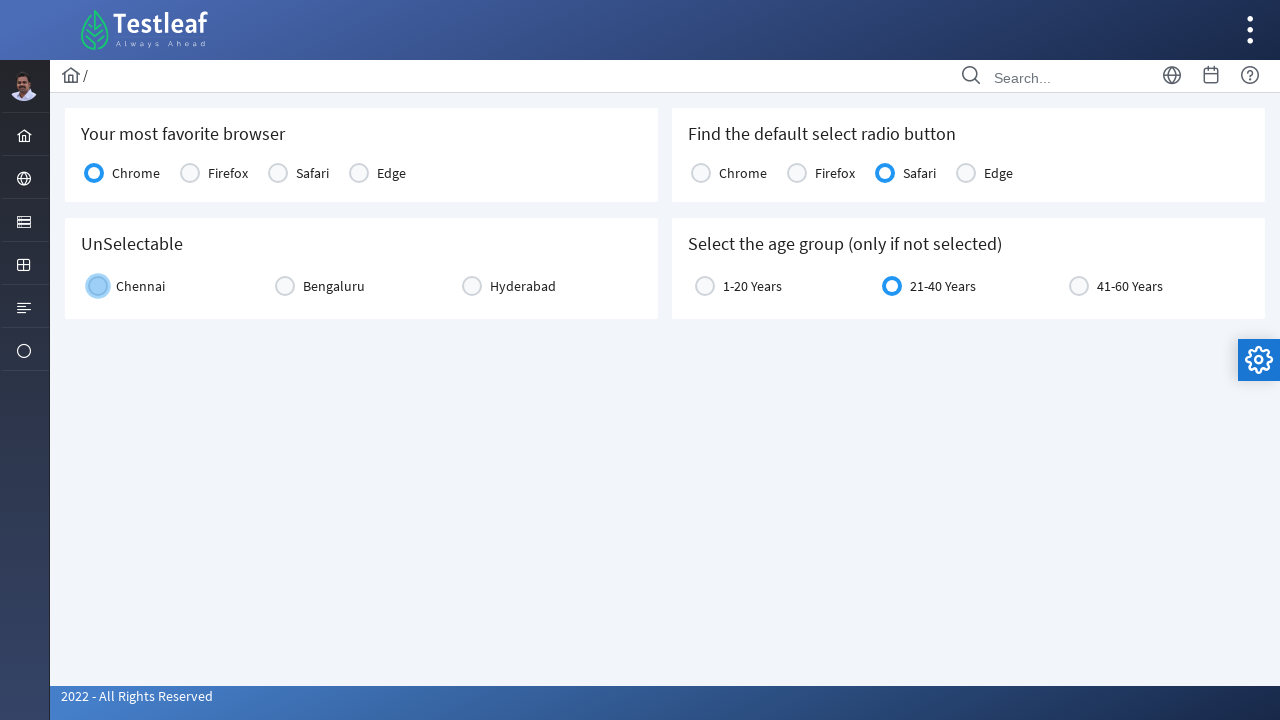

Located age group 21-40 radio button element
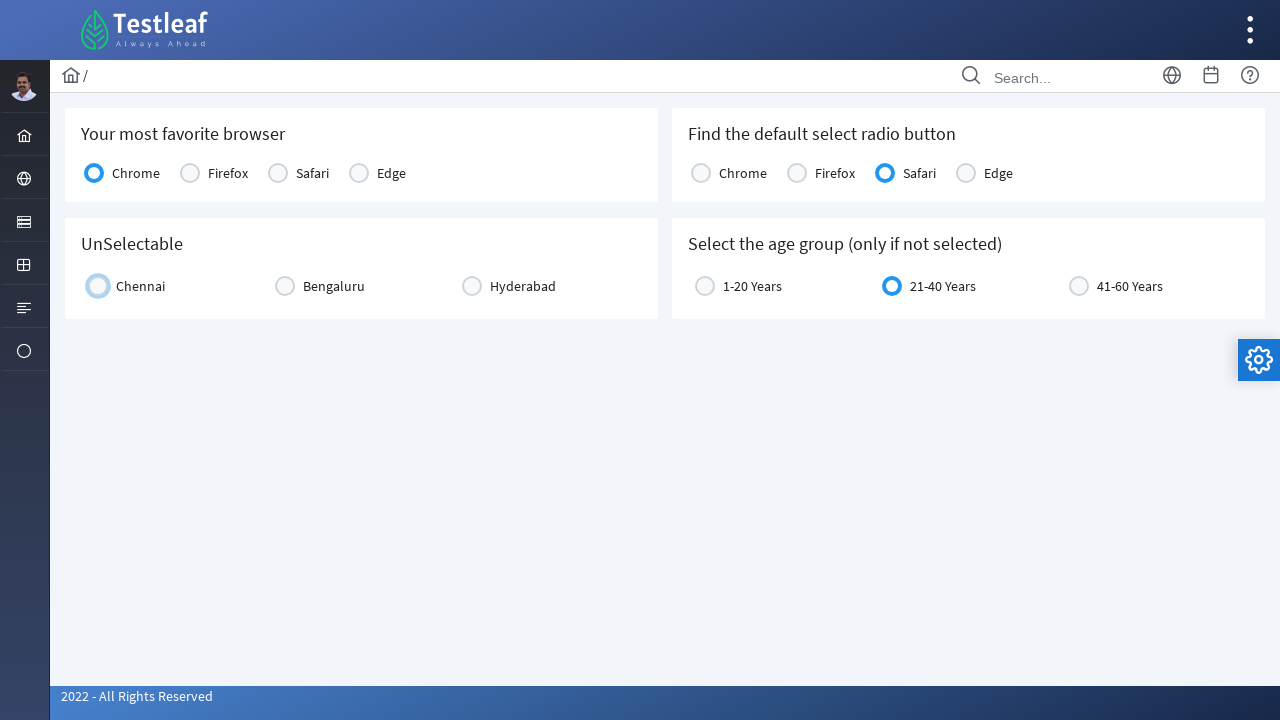

Verified age group 21-40 radio button was already selected
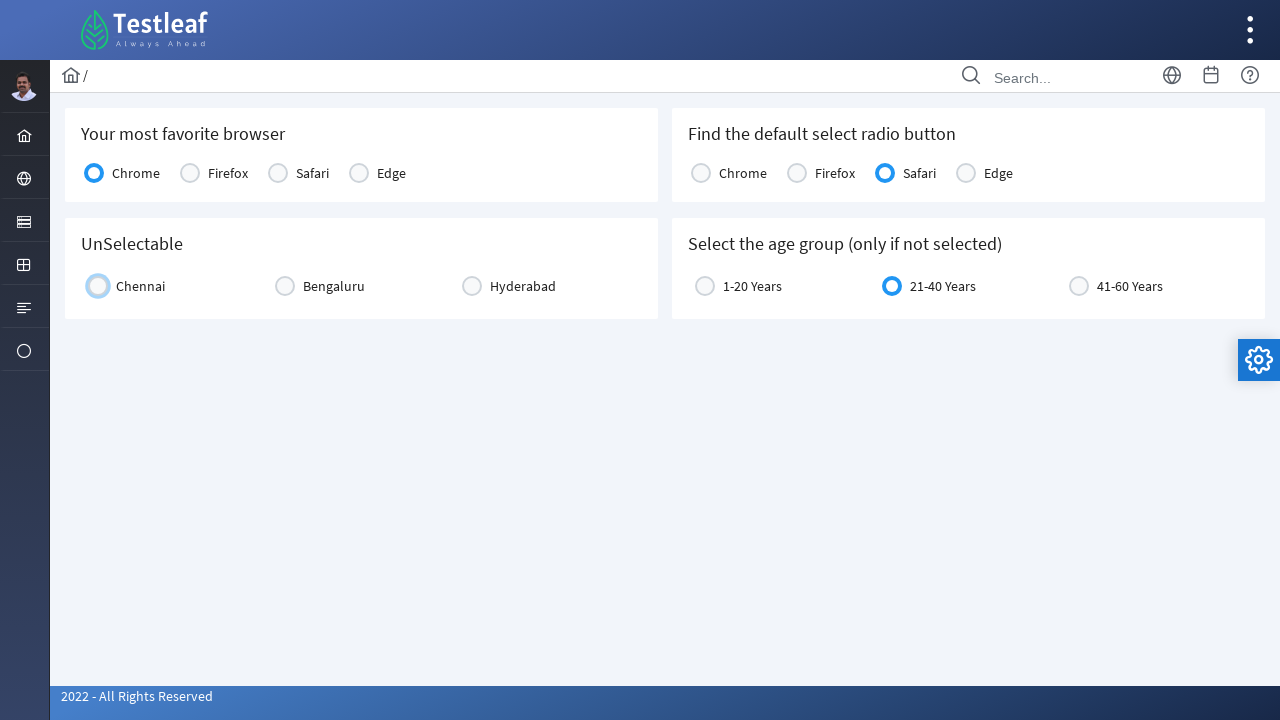

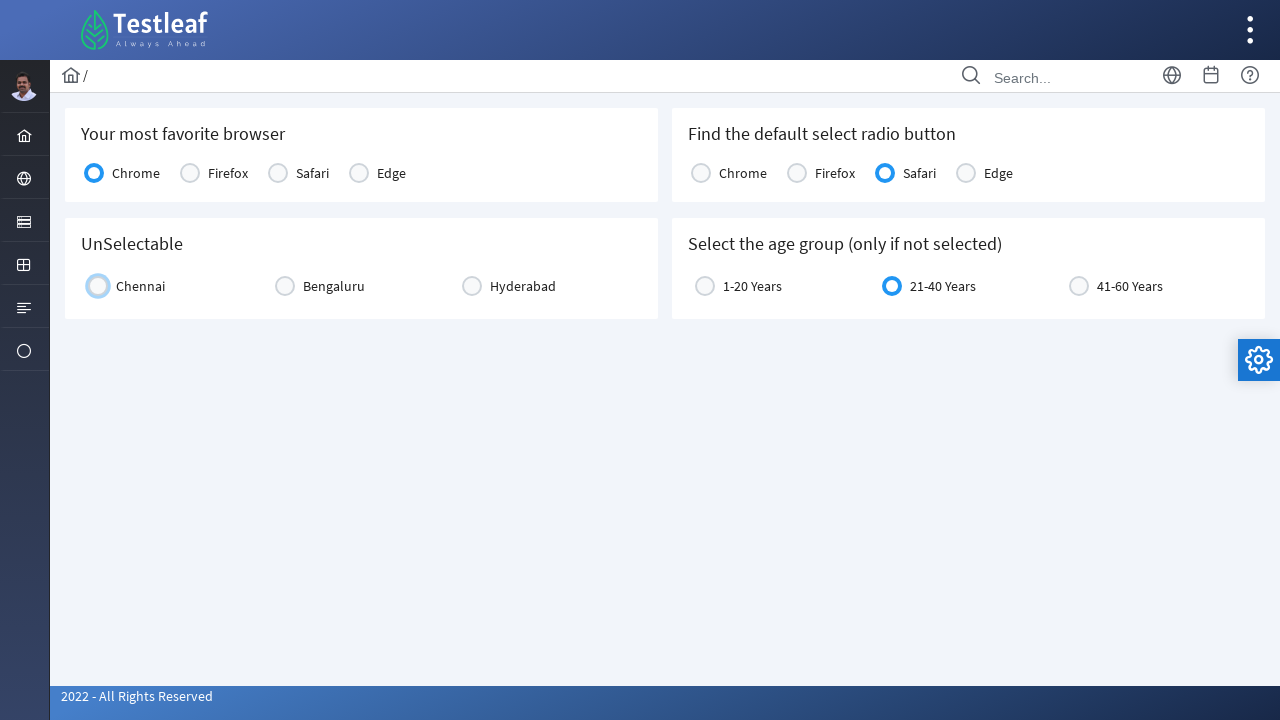